Solves a math problem by retrieving an attribute value from an element, calculating the result, and submitting the answer along with checkbox and radio button selections

Starting URL: http://suninjuly.github.io/get_attribute.html

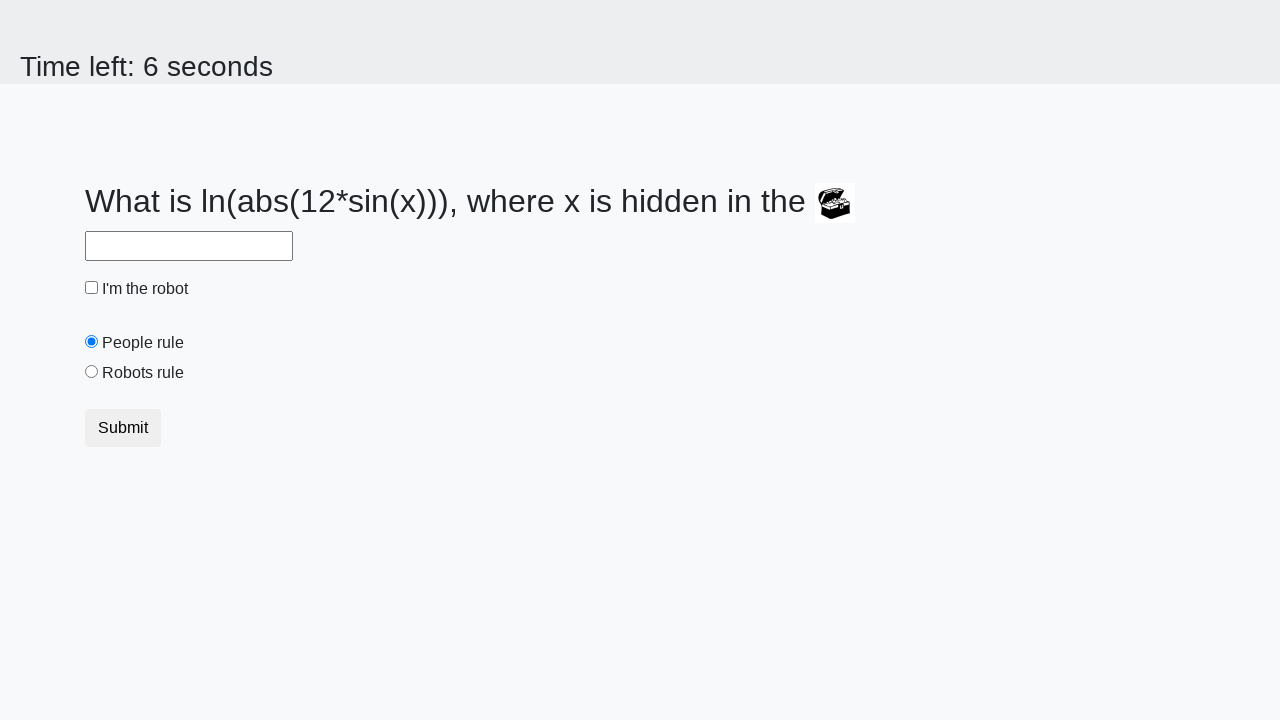

Located treasure element
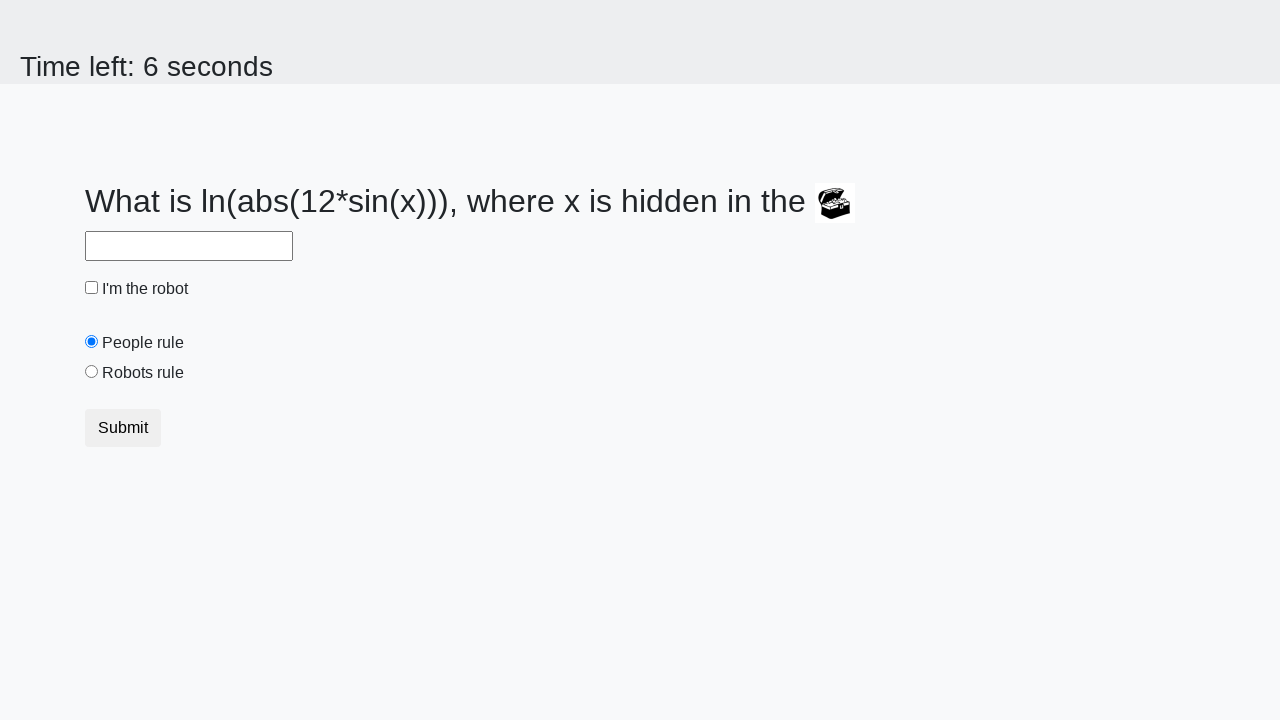

Retrieved valuex attribute from treasure element: 858
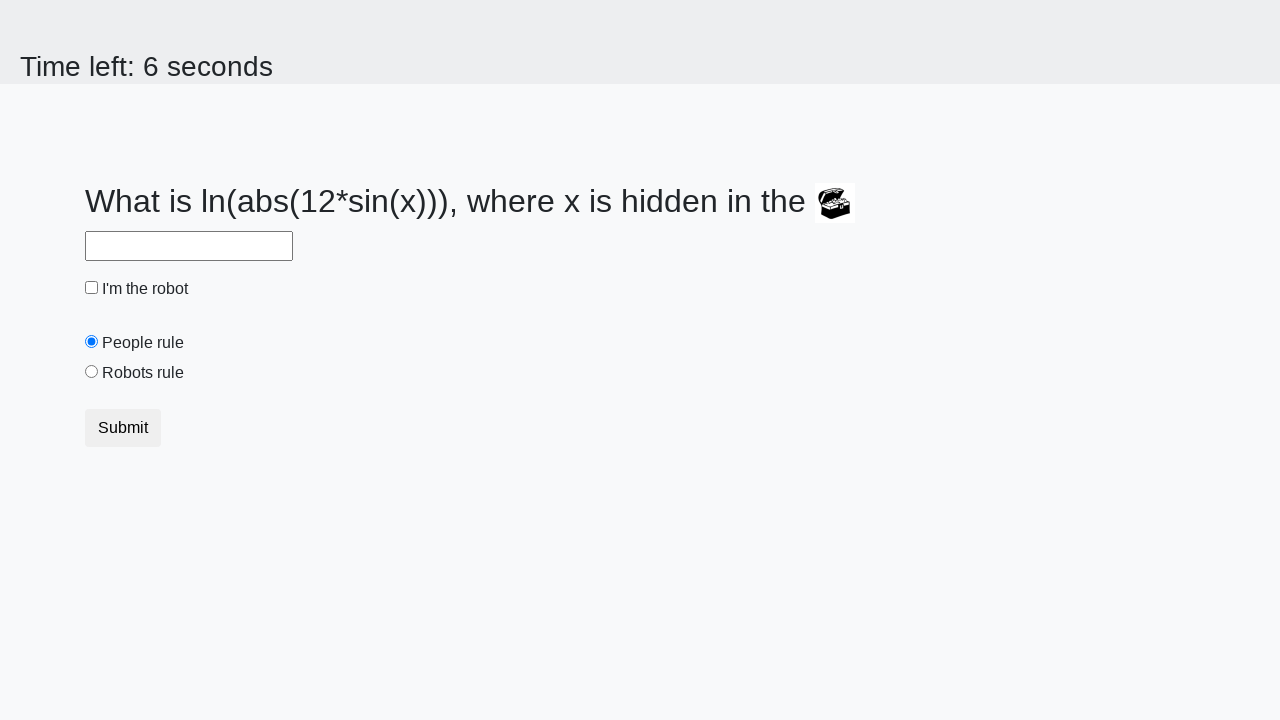

Calculated math result: 1.40135082248742
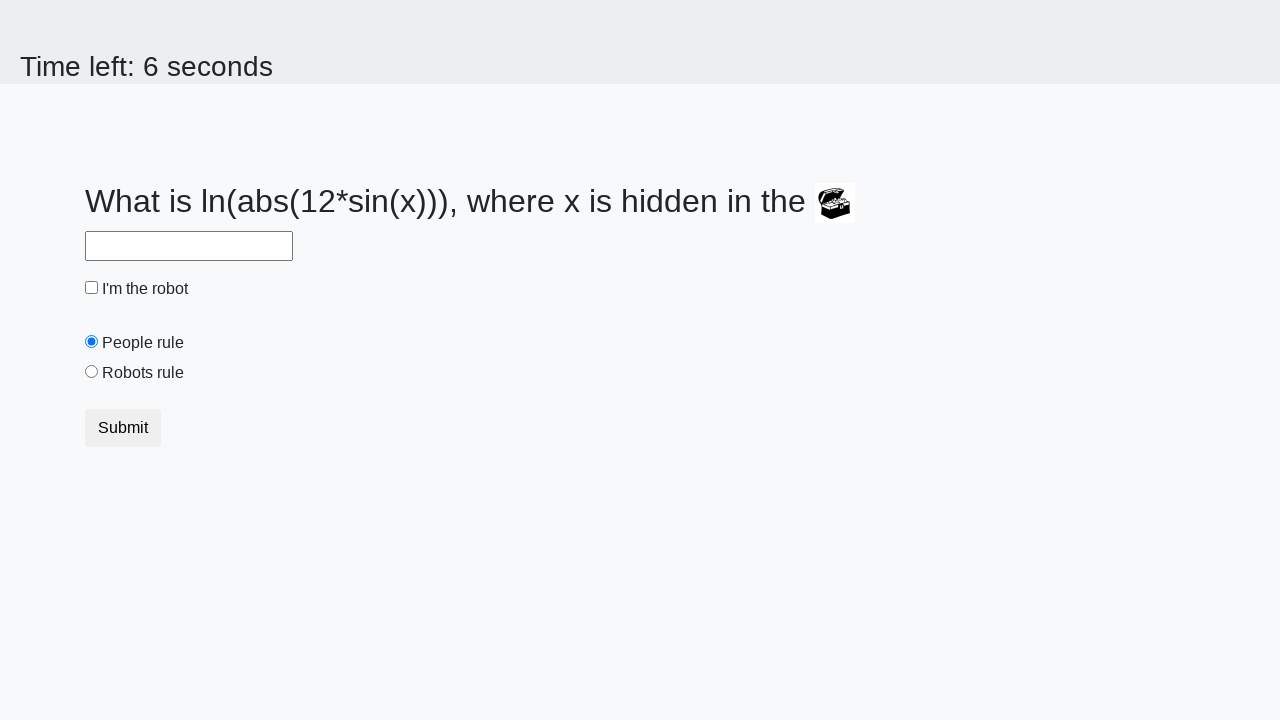

Filled answer field with calculated value: 1.40135082248742 on #answer
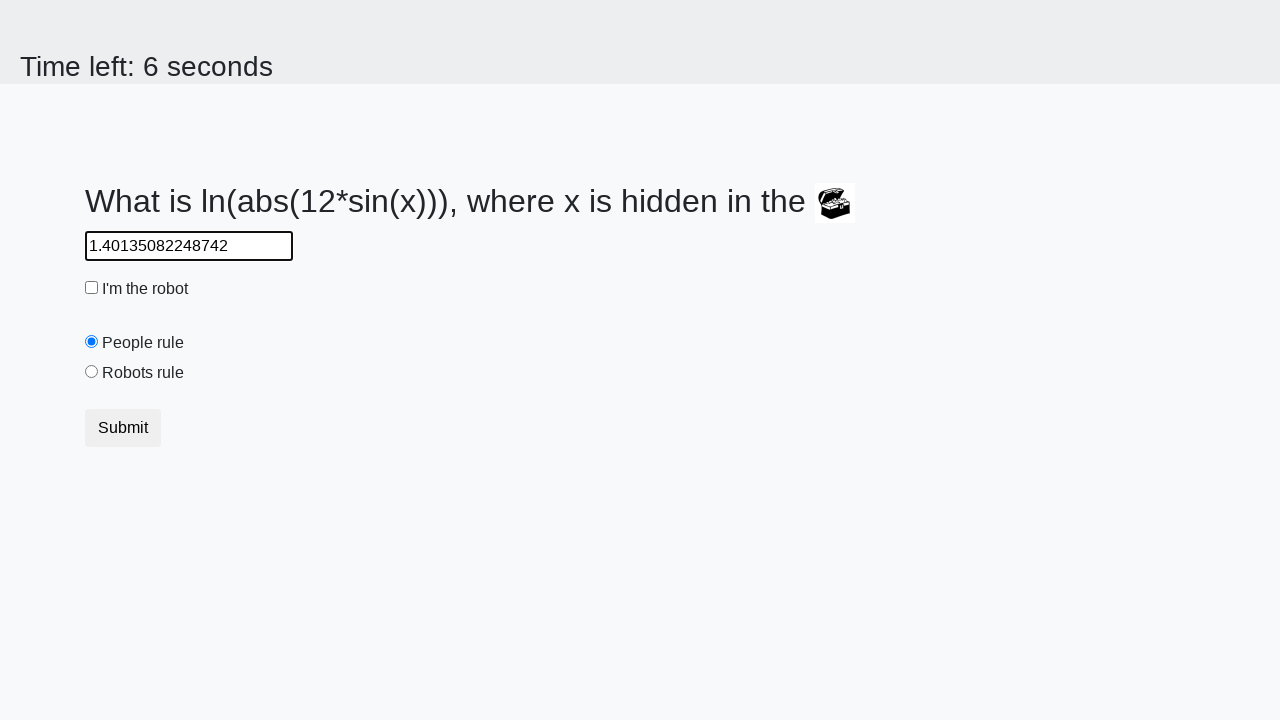

Checked the robot checkbox at (92, 288) on #robotCheckbox
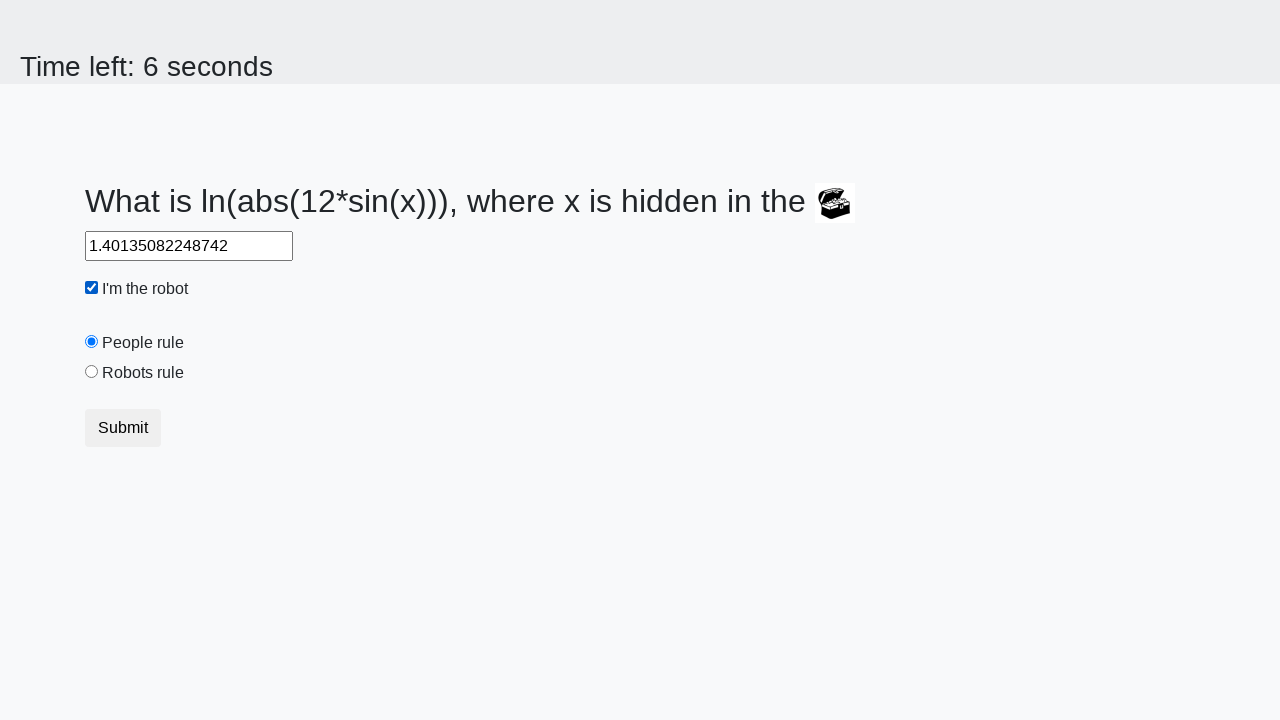

Selected the robots rule radio button at (92, 372) on #robotsRule
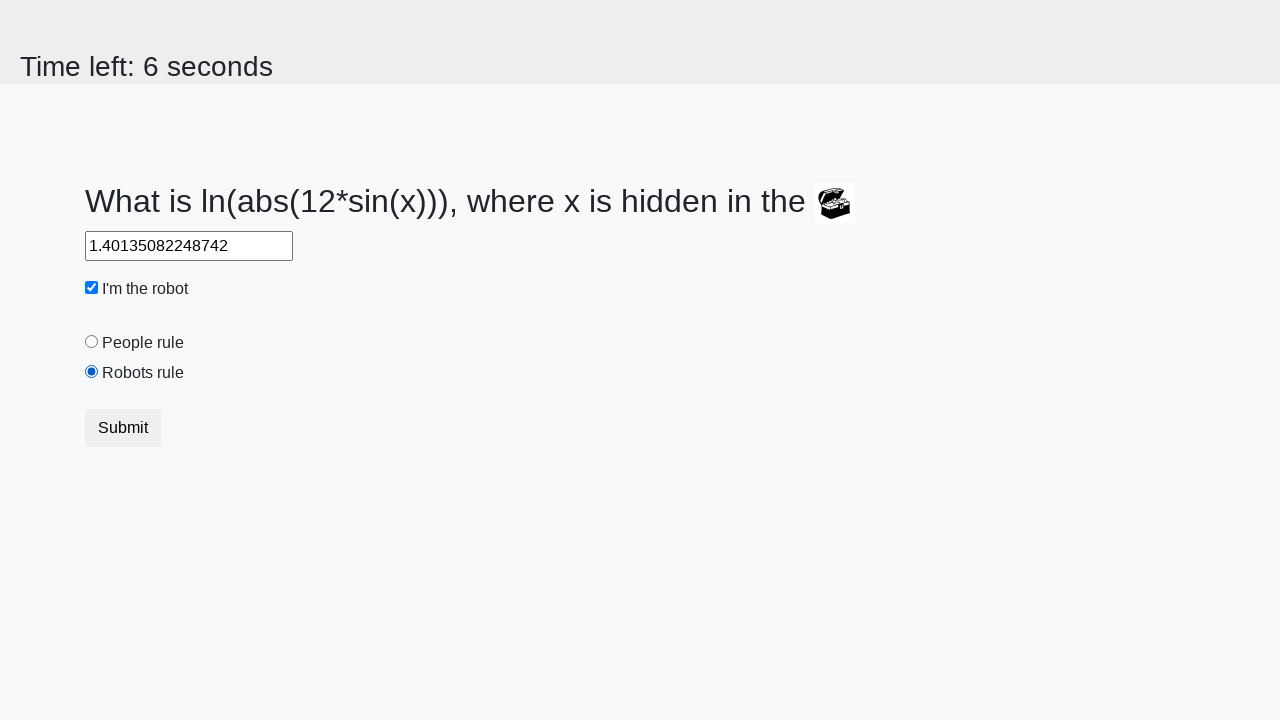

Submitted the form at (123, 428) on .btn.btn-default
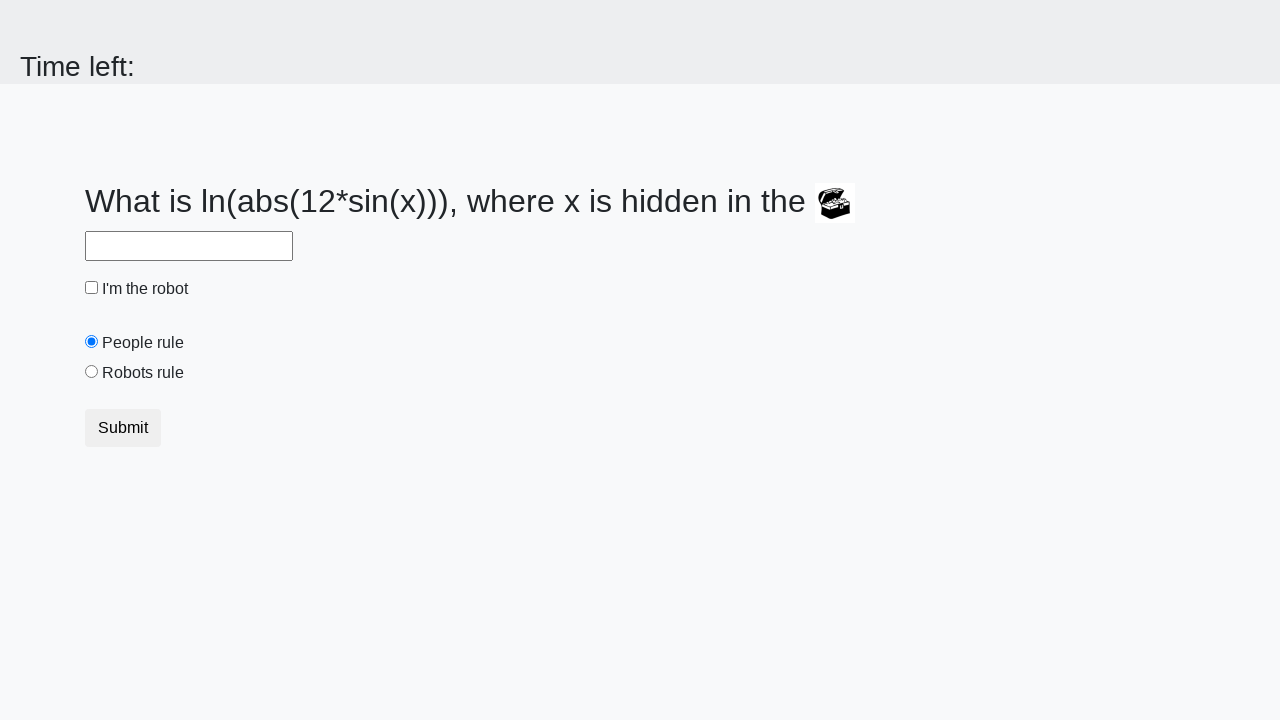

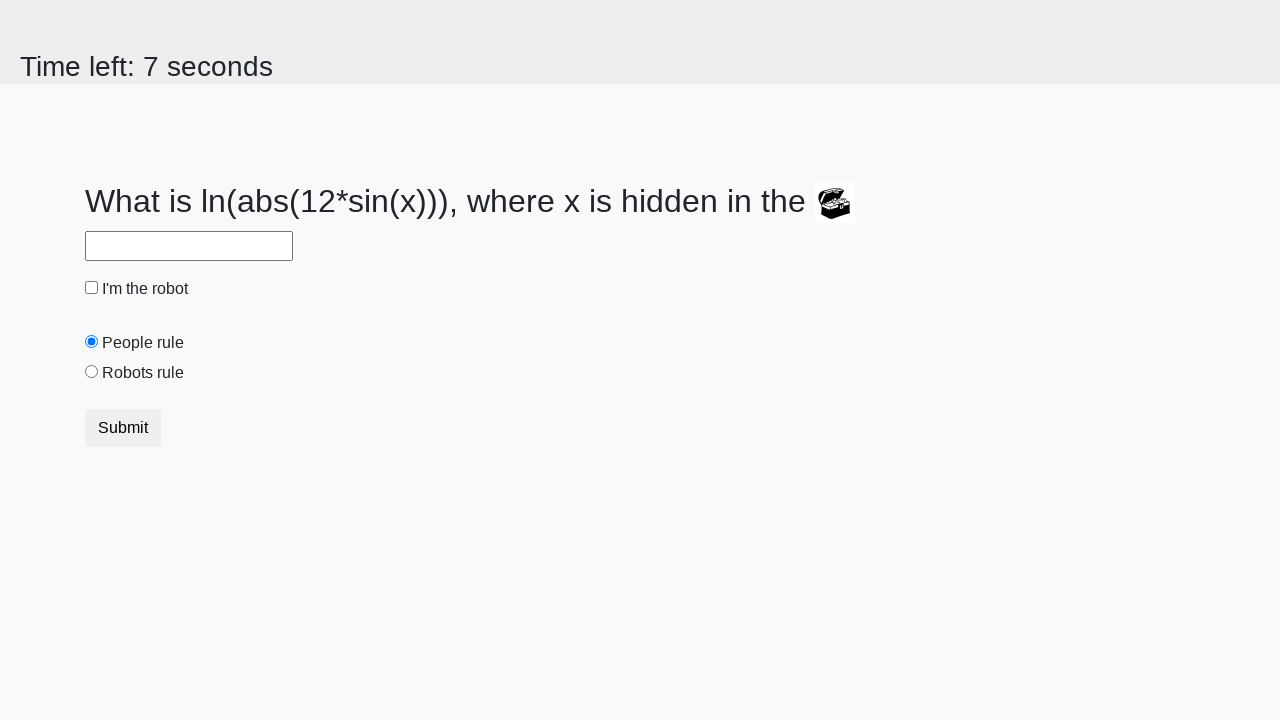